Tests iframe handling by switching to an iframe to verify text content, then switching back to the main content and filling an input field with a name.

Starting URL: http://only-testing-blog.blogspot.com/2015/01/iframe1.html

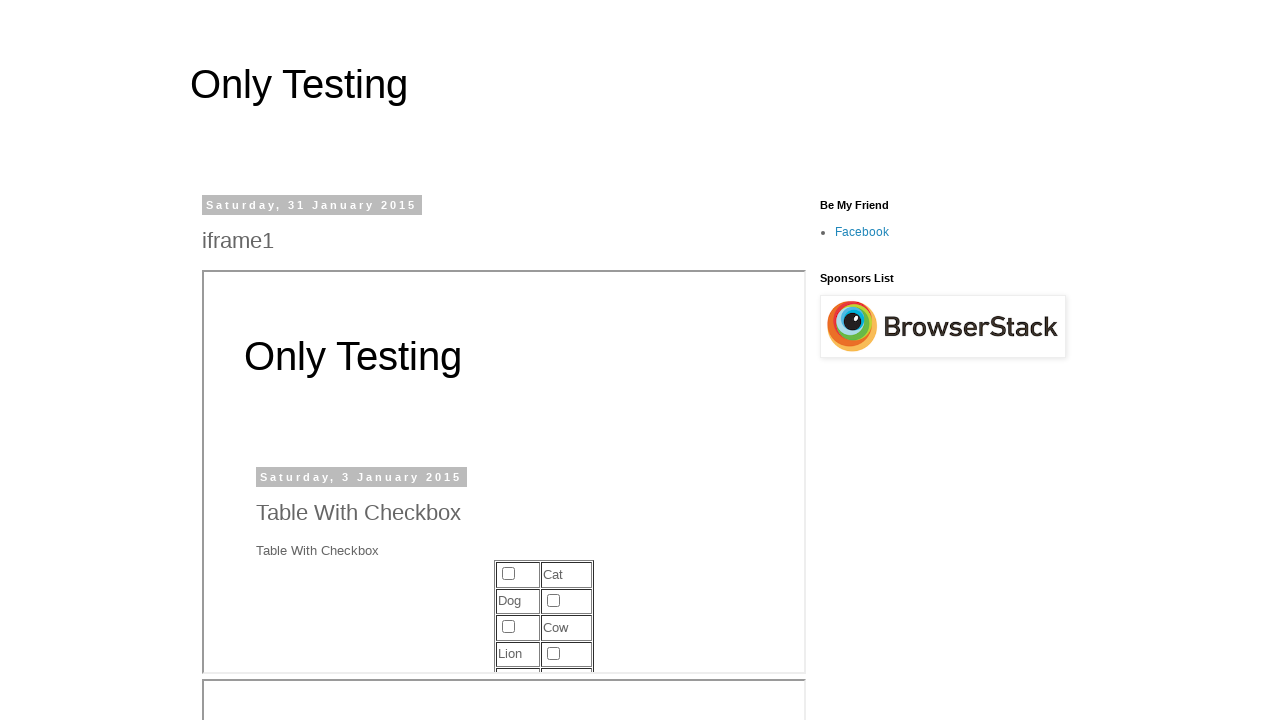

Located the first iframe on the page
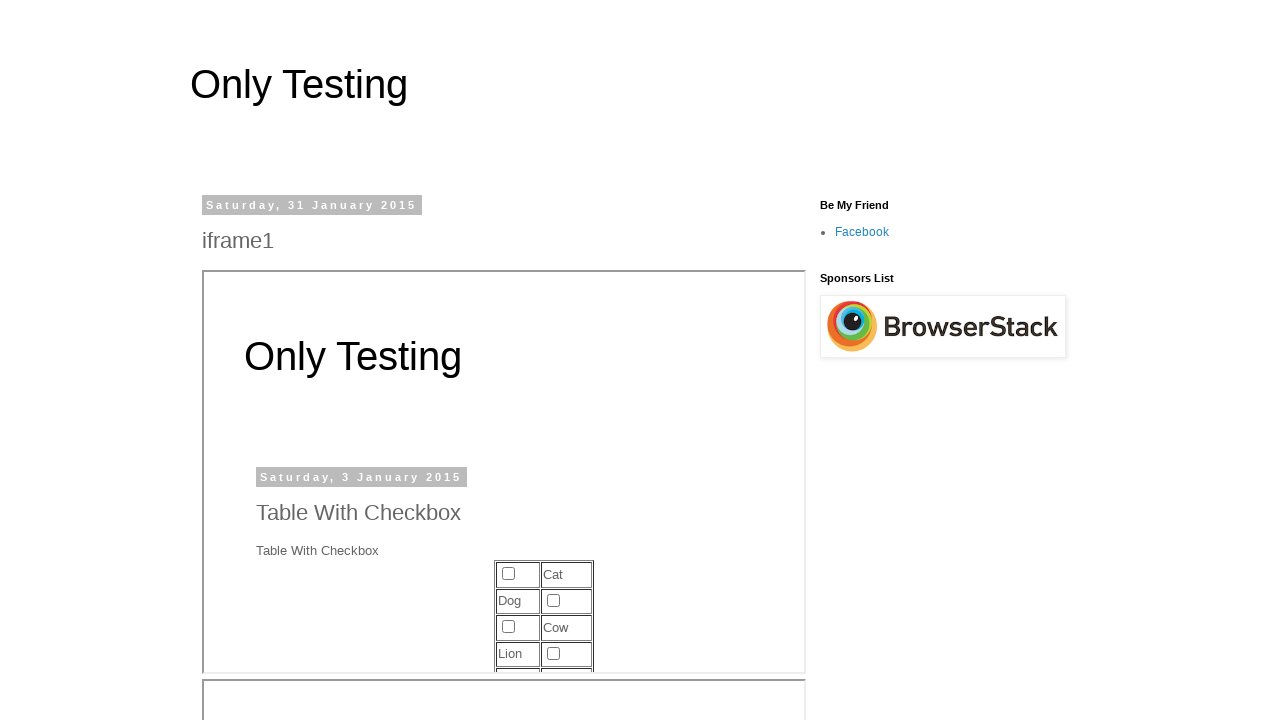

Retrieved text content from iframe element: 'Saturday, 3 January 2015'
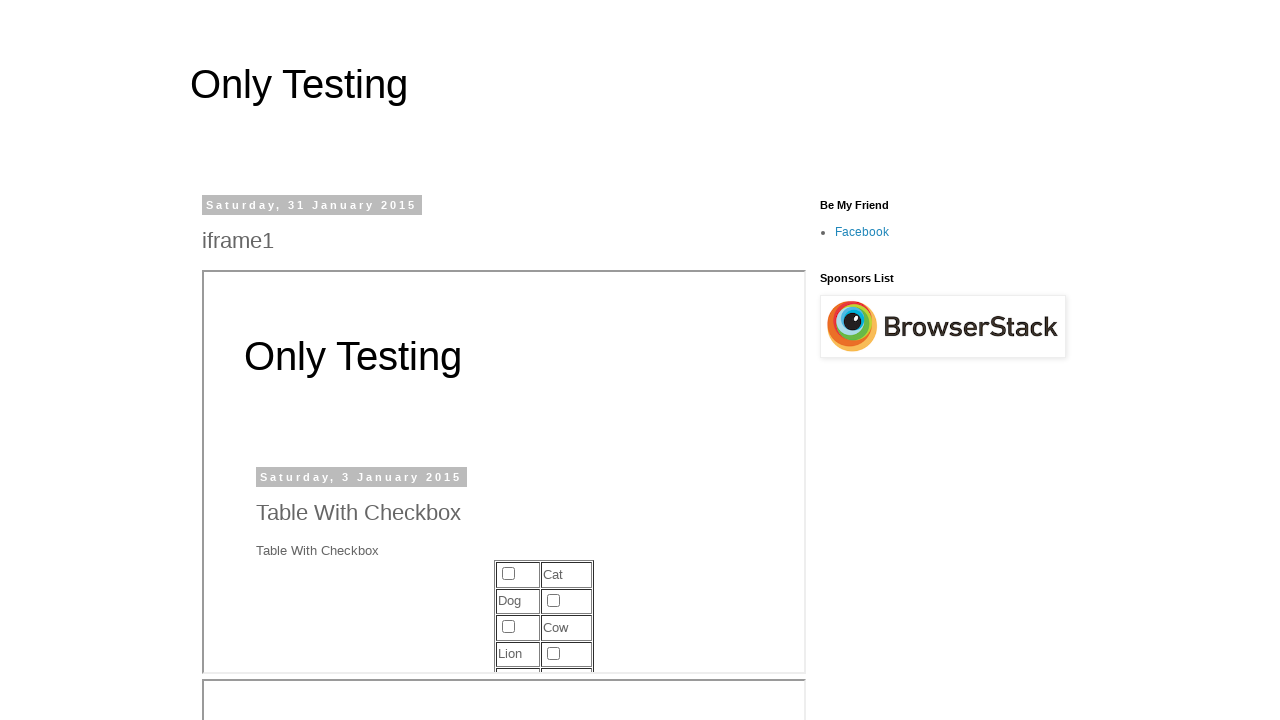

Verified iframe text content matches expected value 'Saturday, 3 January 2015'
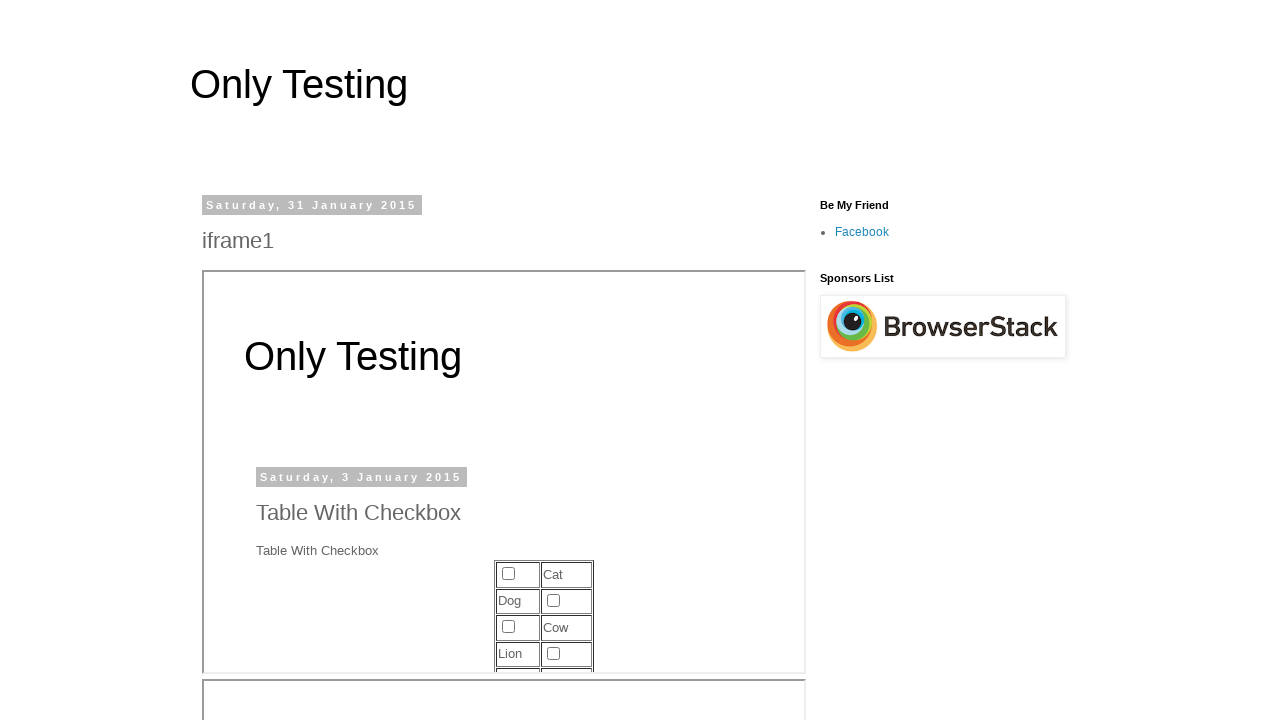

Filled Town input field with 'praveen' in main page content on input[name='Town']
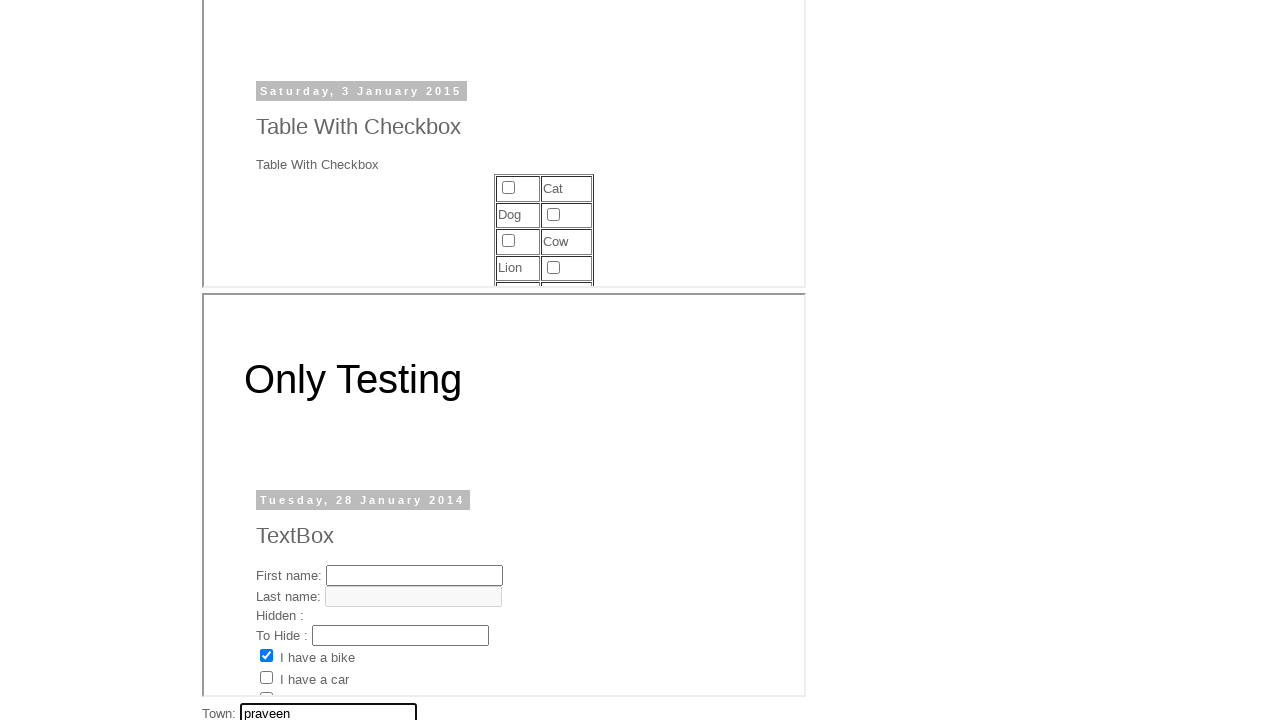

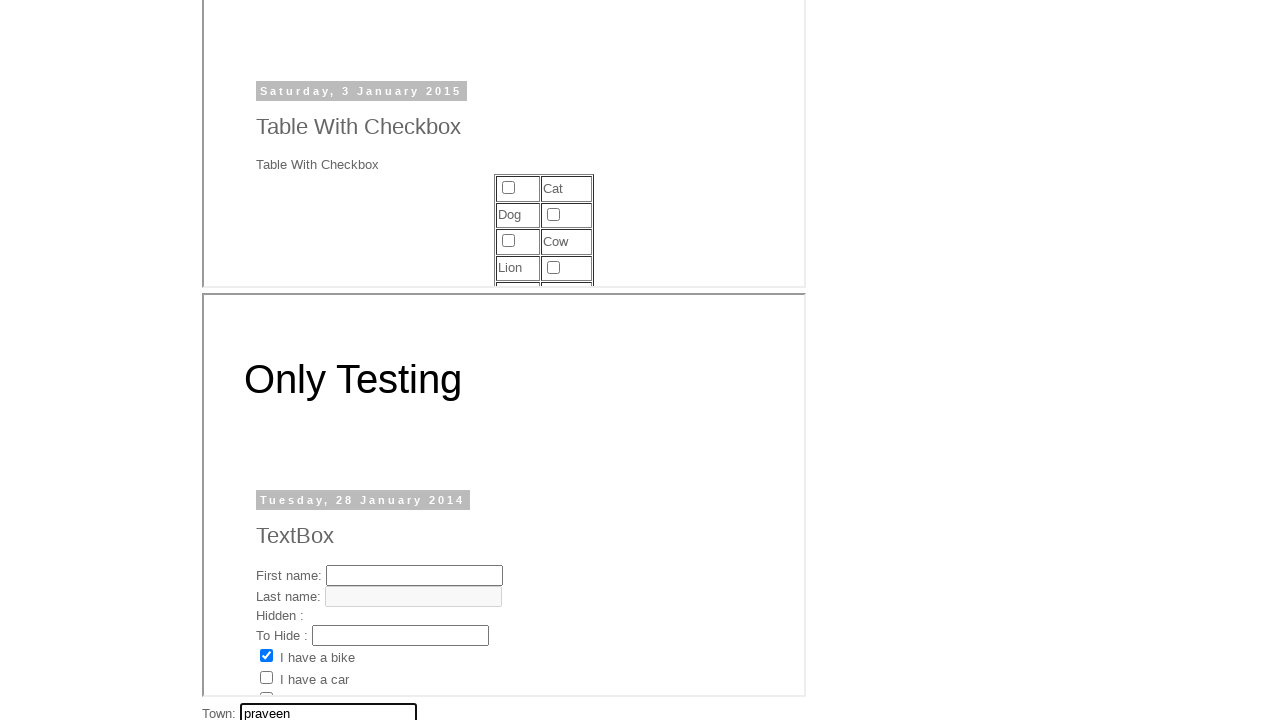